Tests the WordCounter.net website by typing text into the word counter area and verifying that the word and character counts are displayed correctly.

Starting URL: https://wordcounter.net/

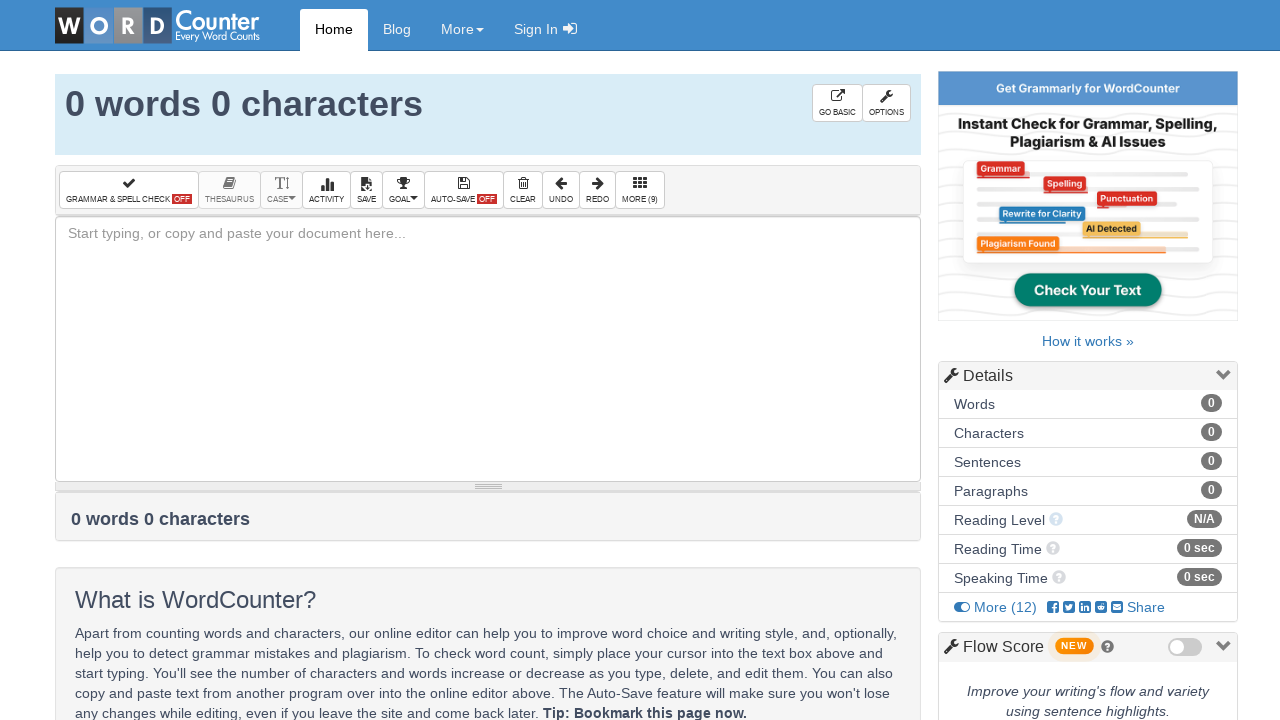

Filled word counter text area with test text: 'Hello world testing the word counter' on #box
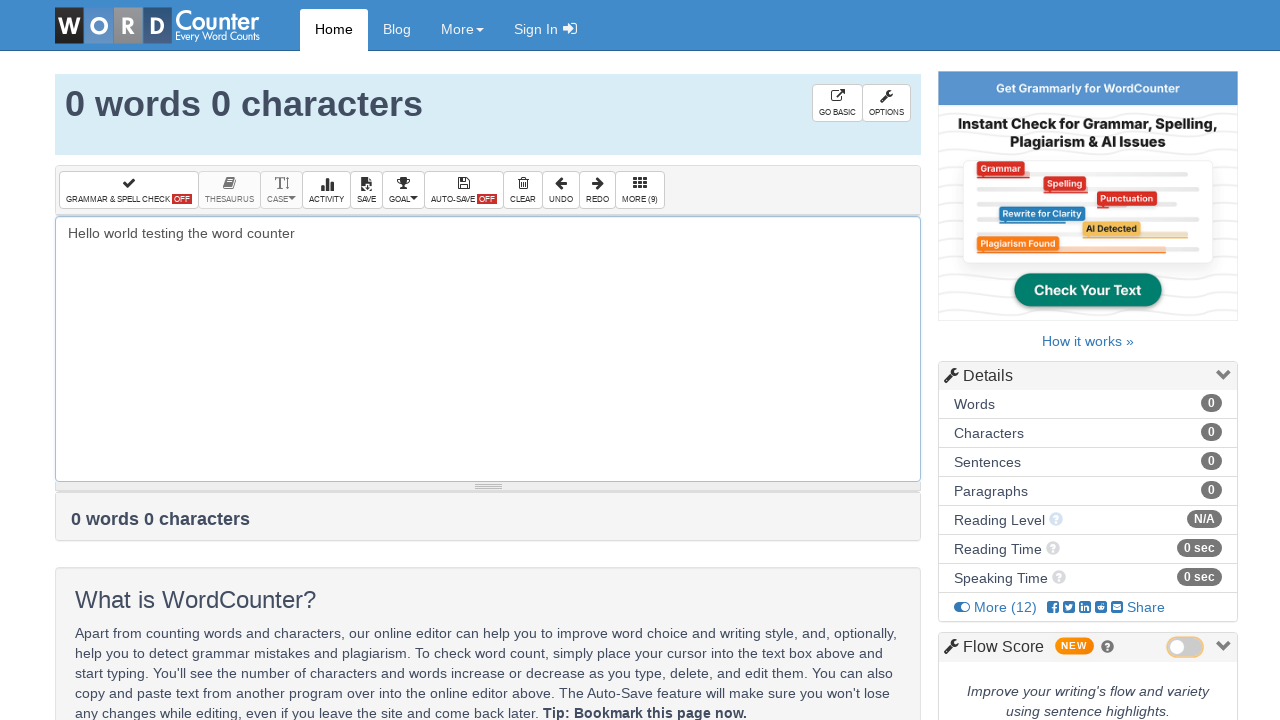

Waited 2 seconds for counter to update
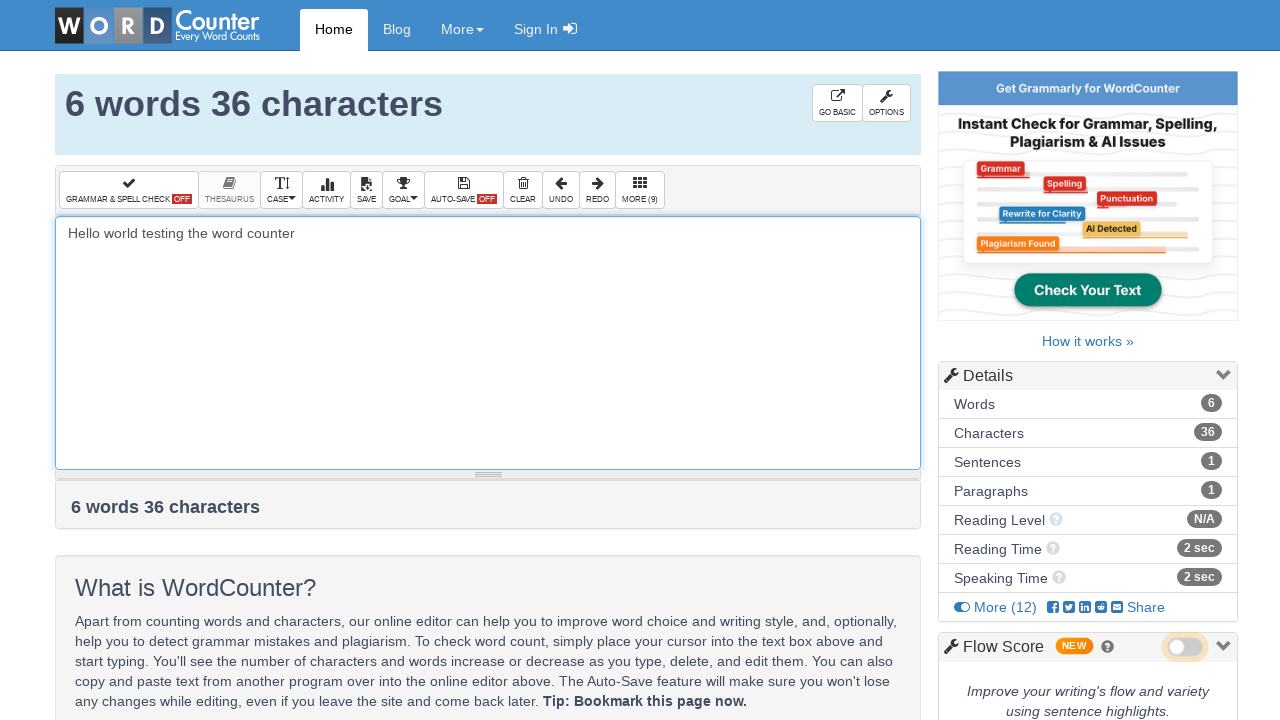

Word count element appeared on the page
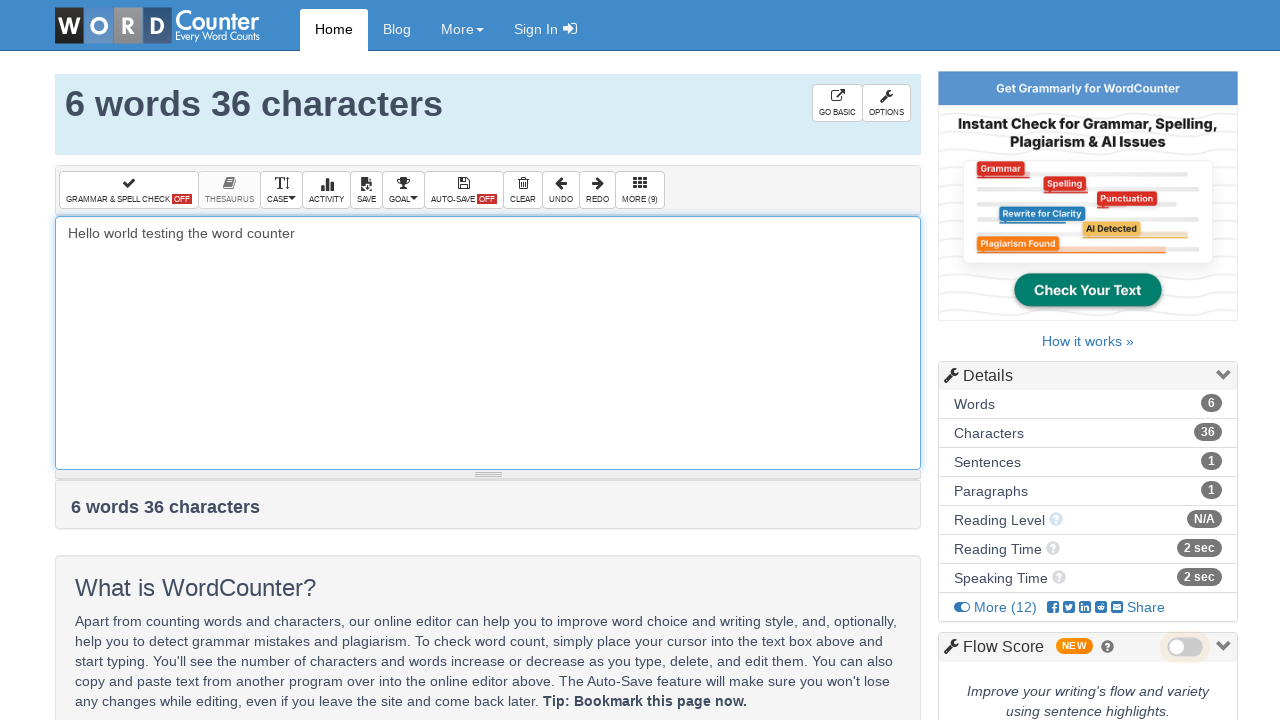

Character count element appeared on the page
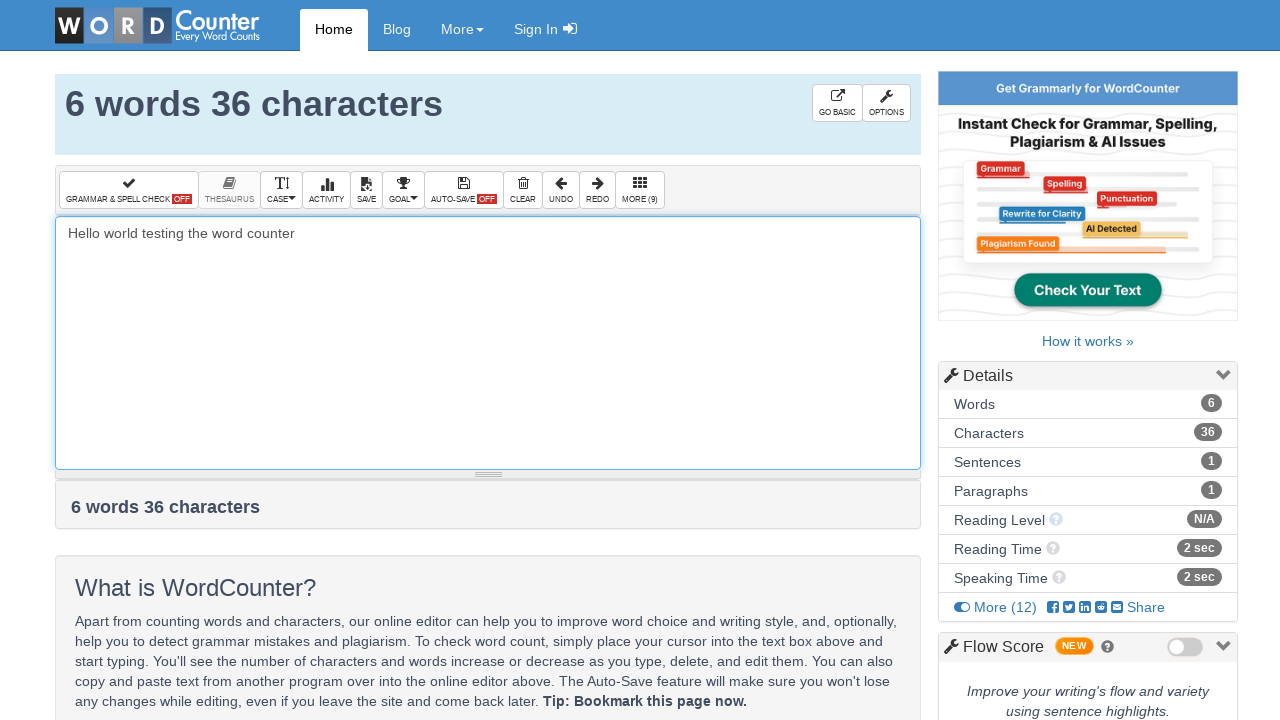

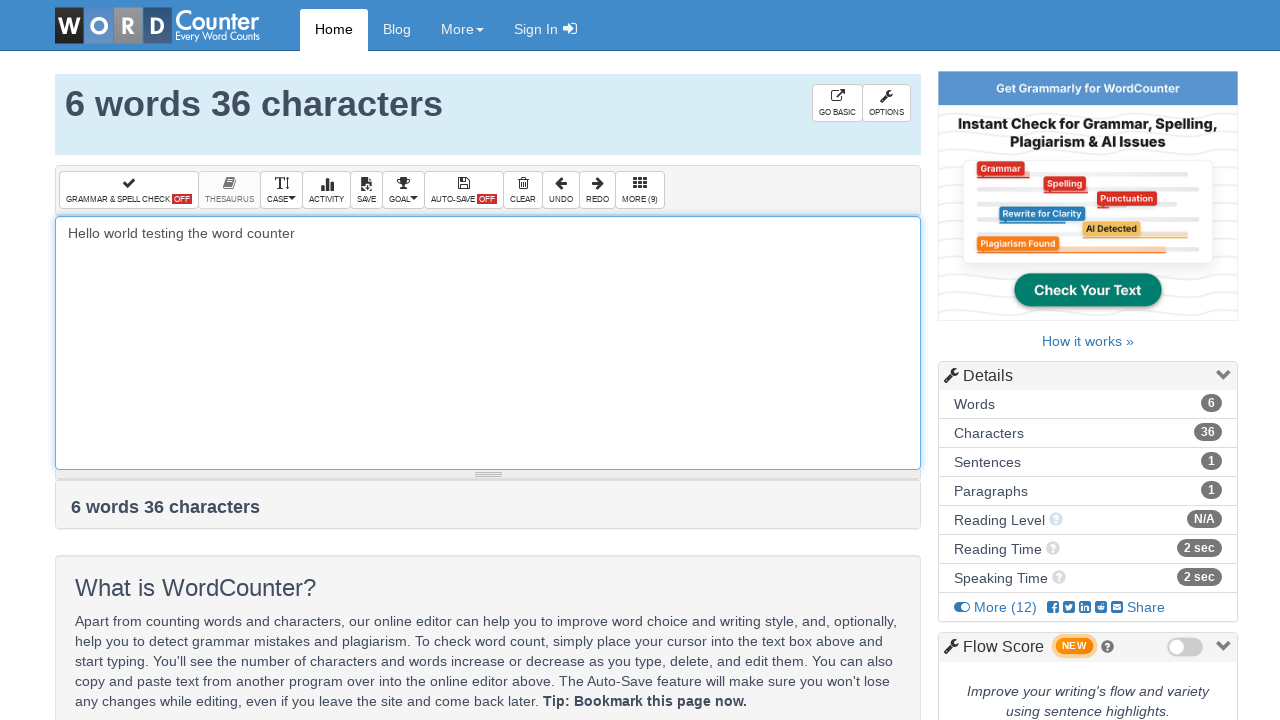